Navigates to the Playwright documentation homepage, verifies the page title contains "Playwright", clicks the "Get started" link, and verifies navigation to the intro page.

Starting URL: https://playwright.dev/

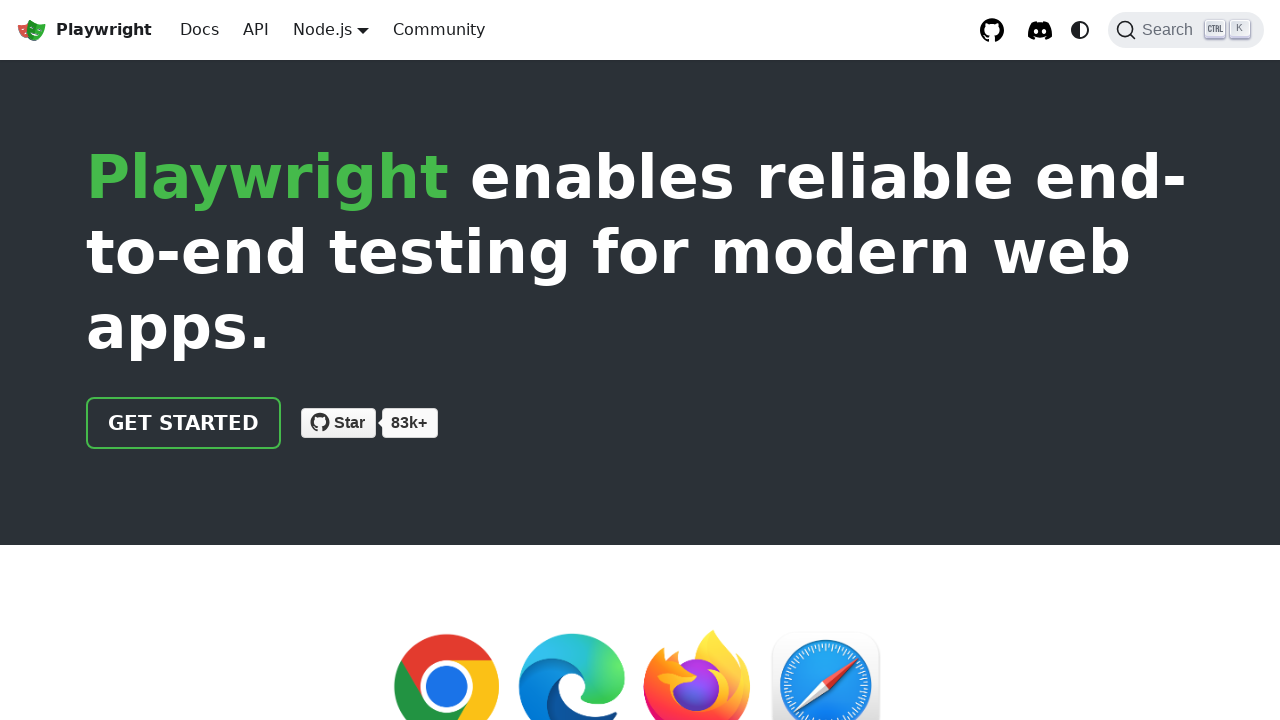

Verified page title contains 'Playwright'
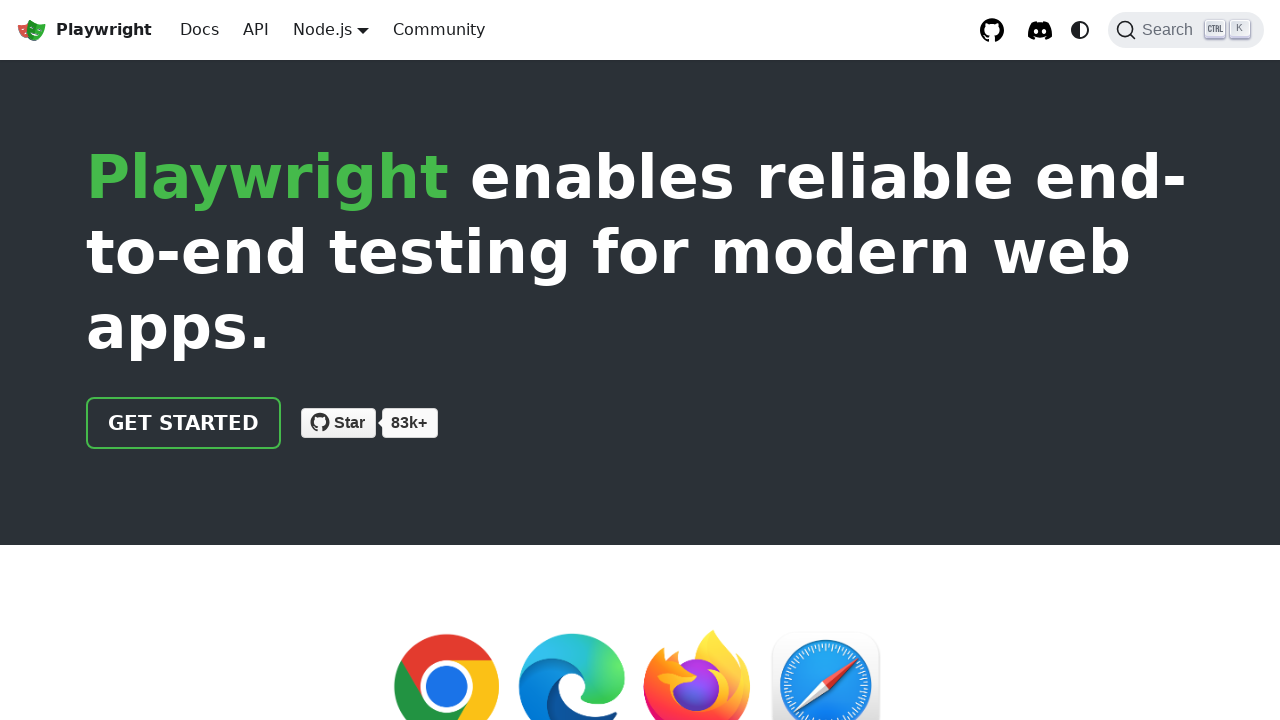

Clicked the 'Get started' link at (184, 423) on internal:role=link[name="Get started"i]
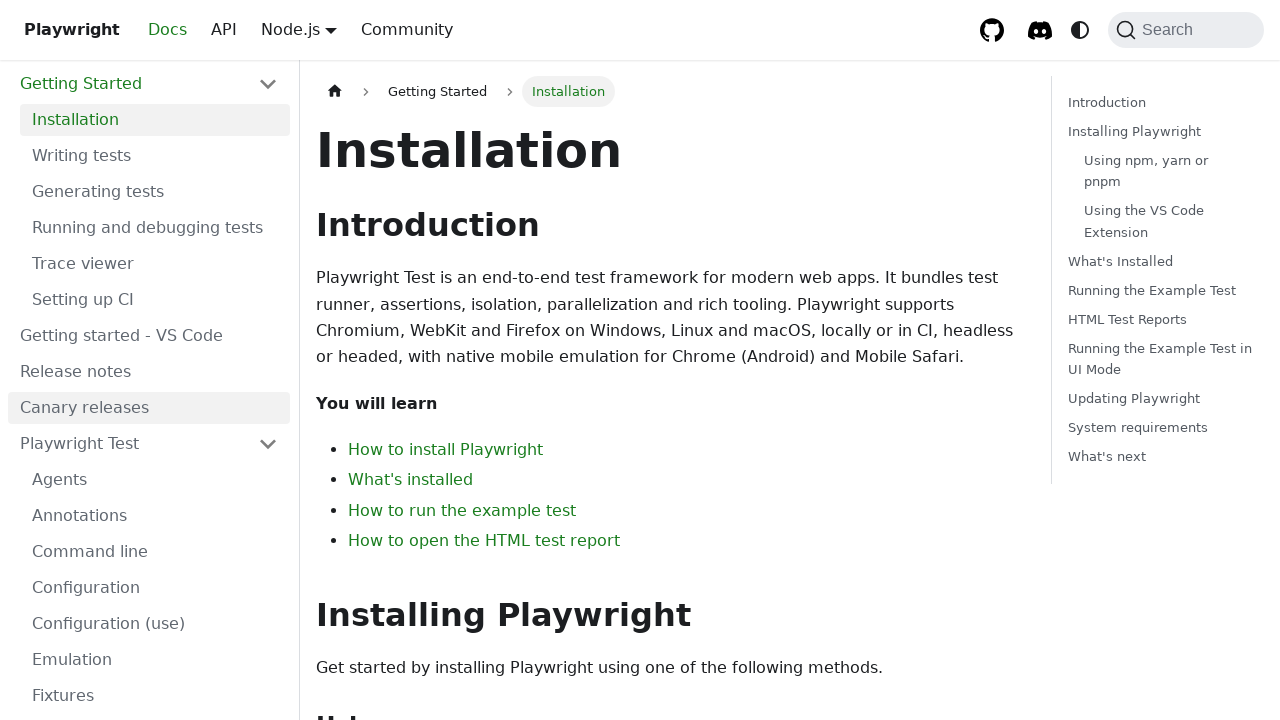

Navigation to intro page completed
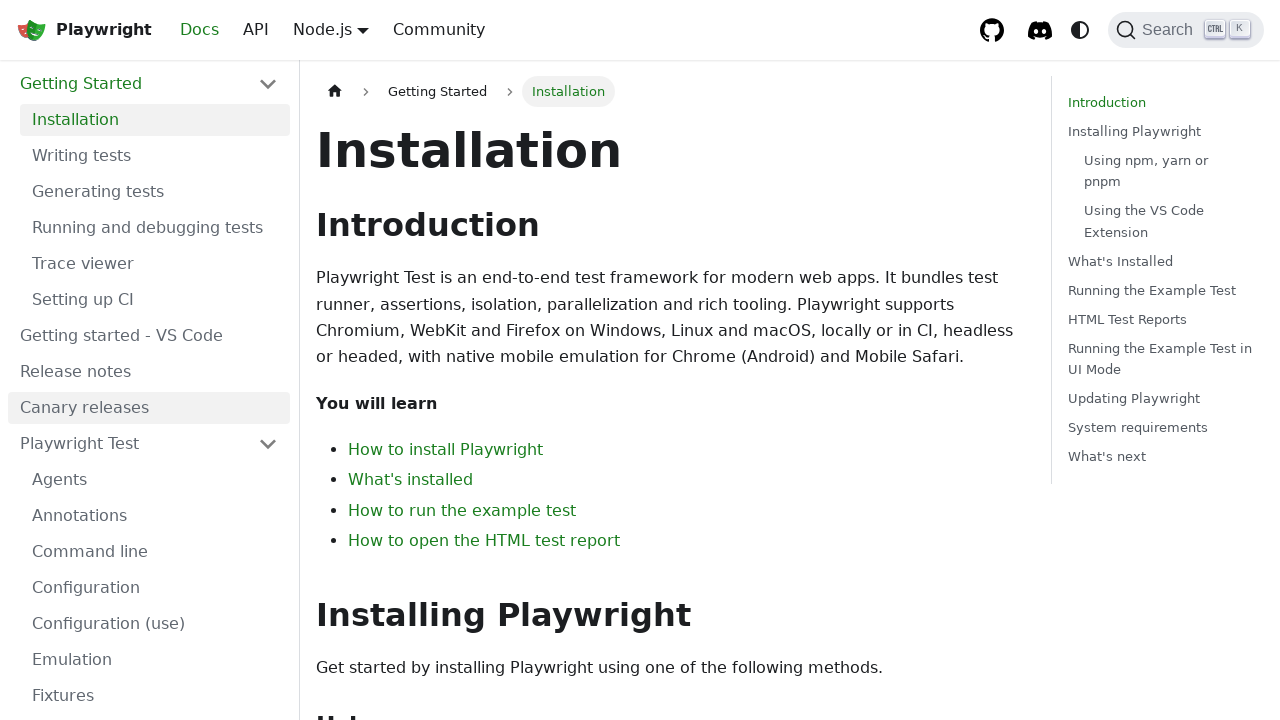

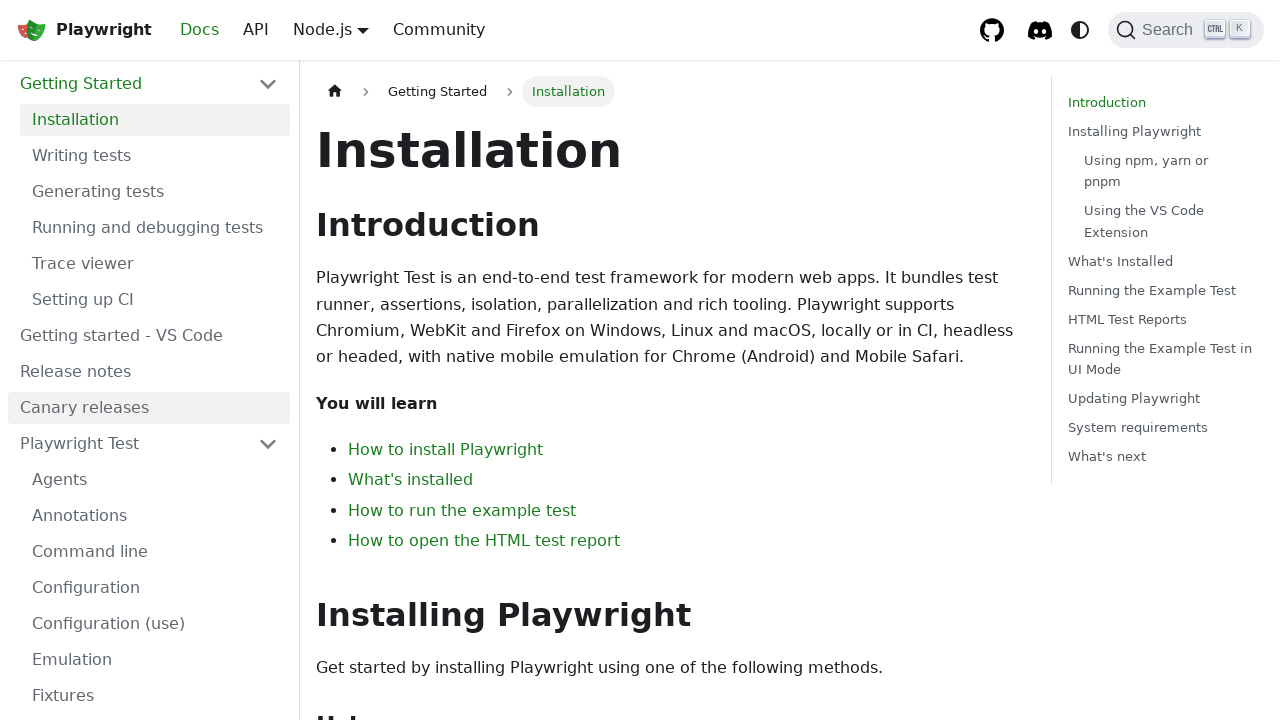